Navigates to hepsiburada.com and verifies the page loads by checking the title

Starting URL: https://hepsiburada.com

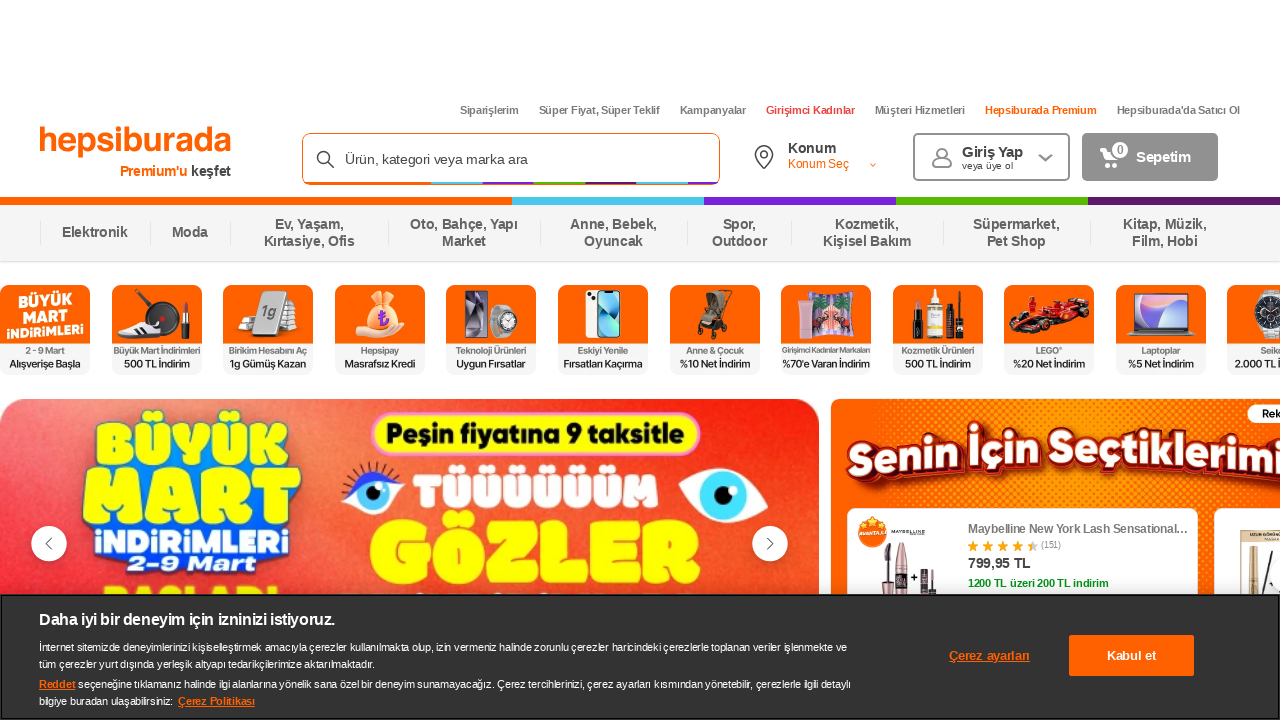

Navigated to https://hepsiburada.com
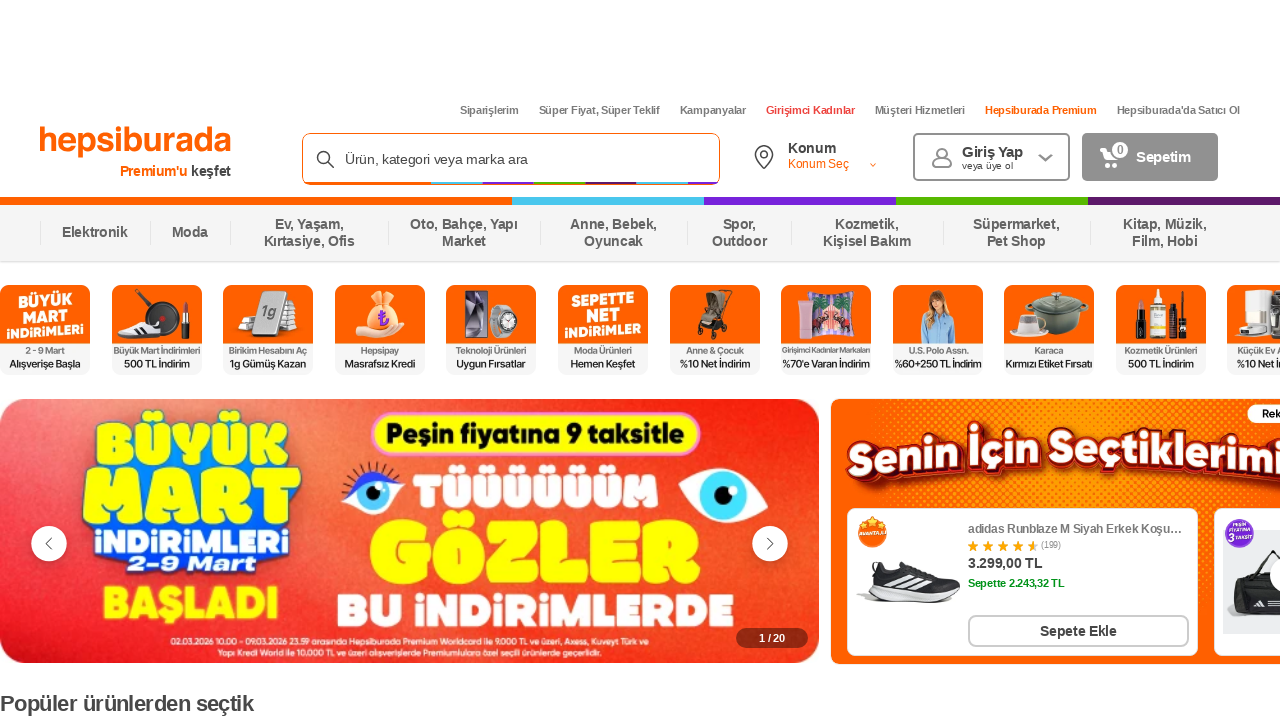

Page loaded with domcontentloaded state
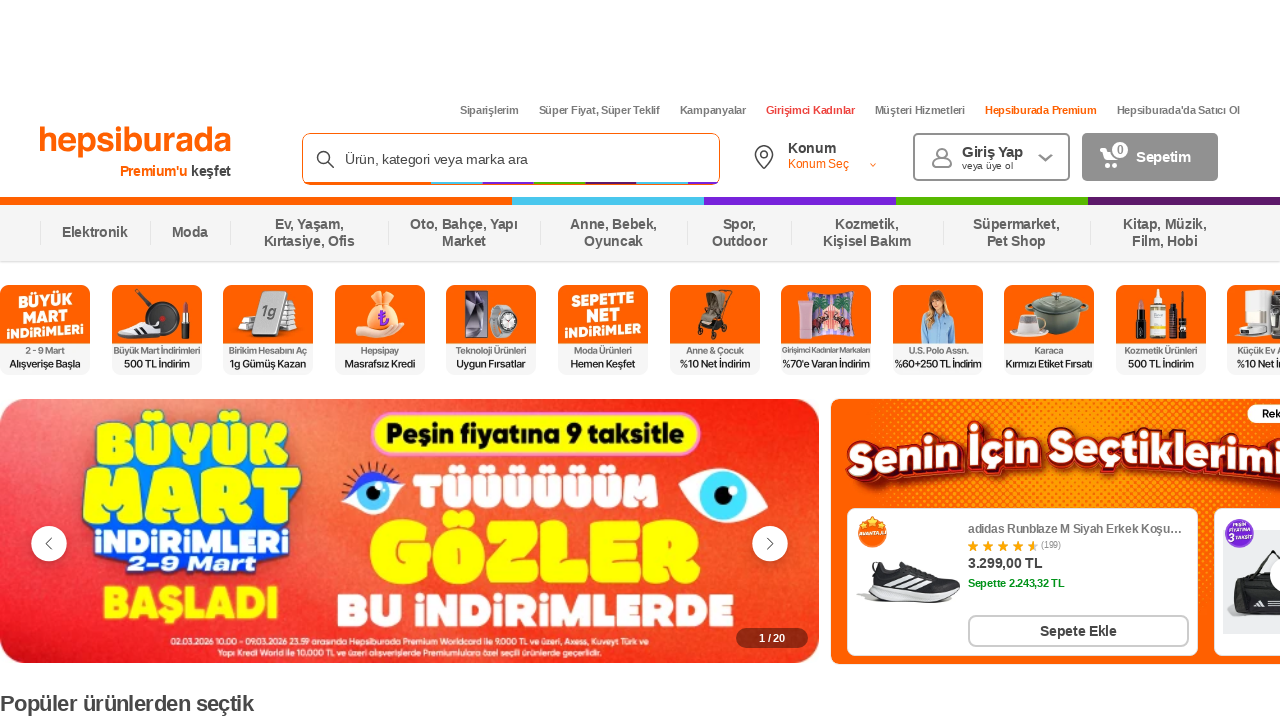

Retrieved page title: 'Türkiye'nin En Çok Tavsiye Edilen E-ticaret Markası Hepsiburada'
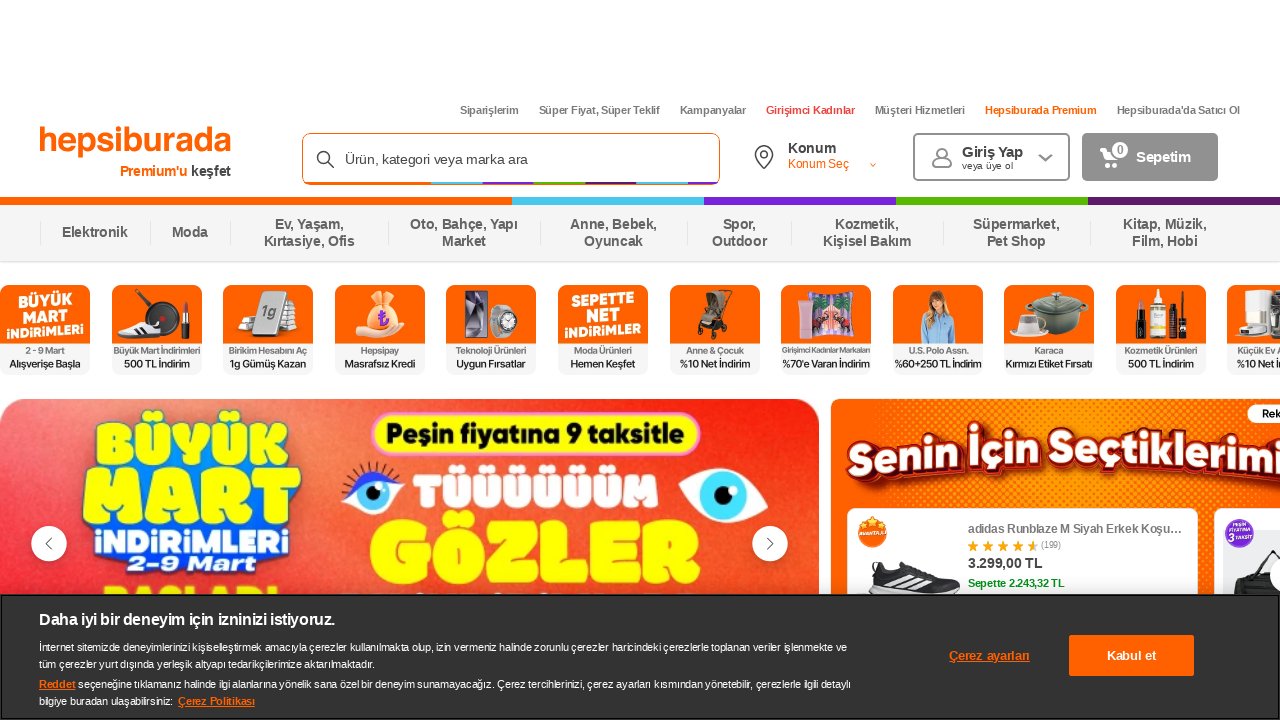

Verified page title is not empty
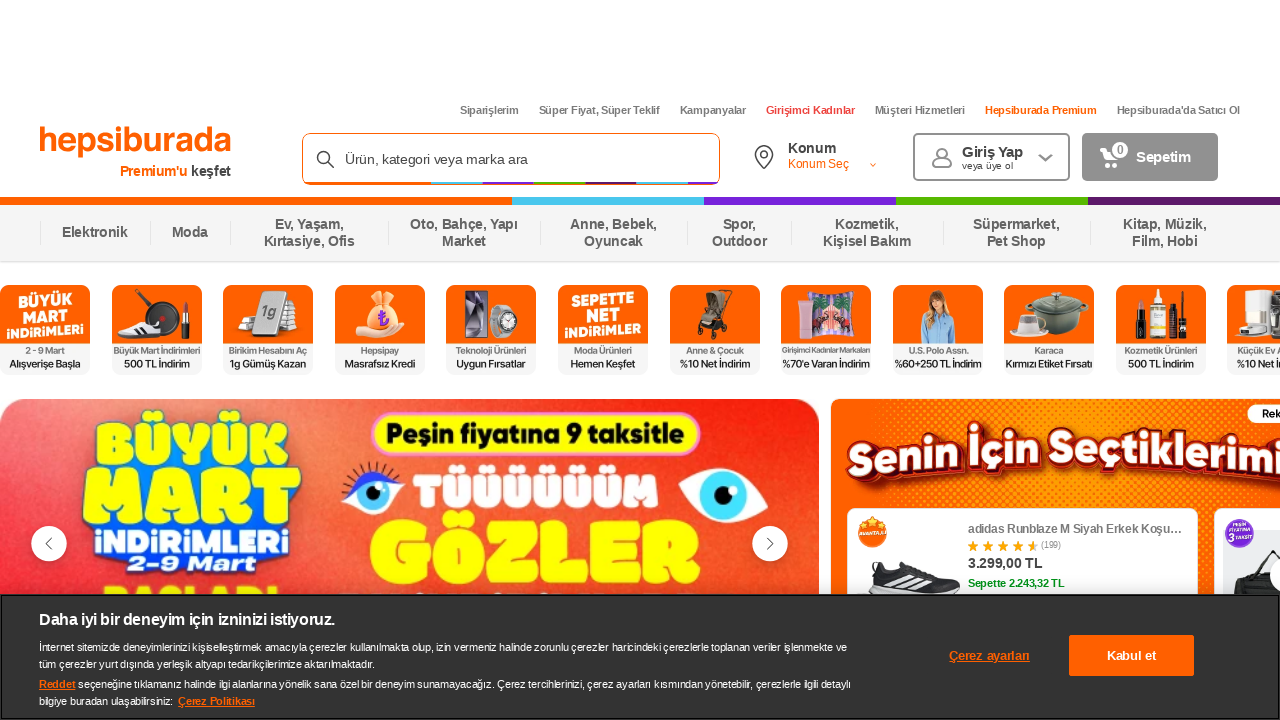

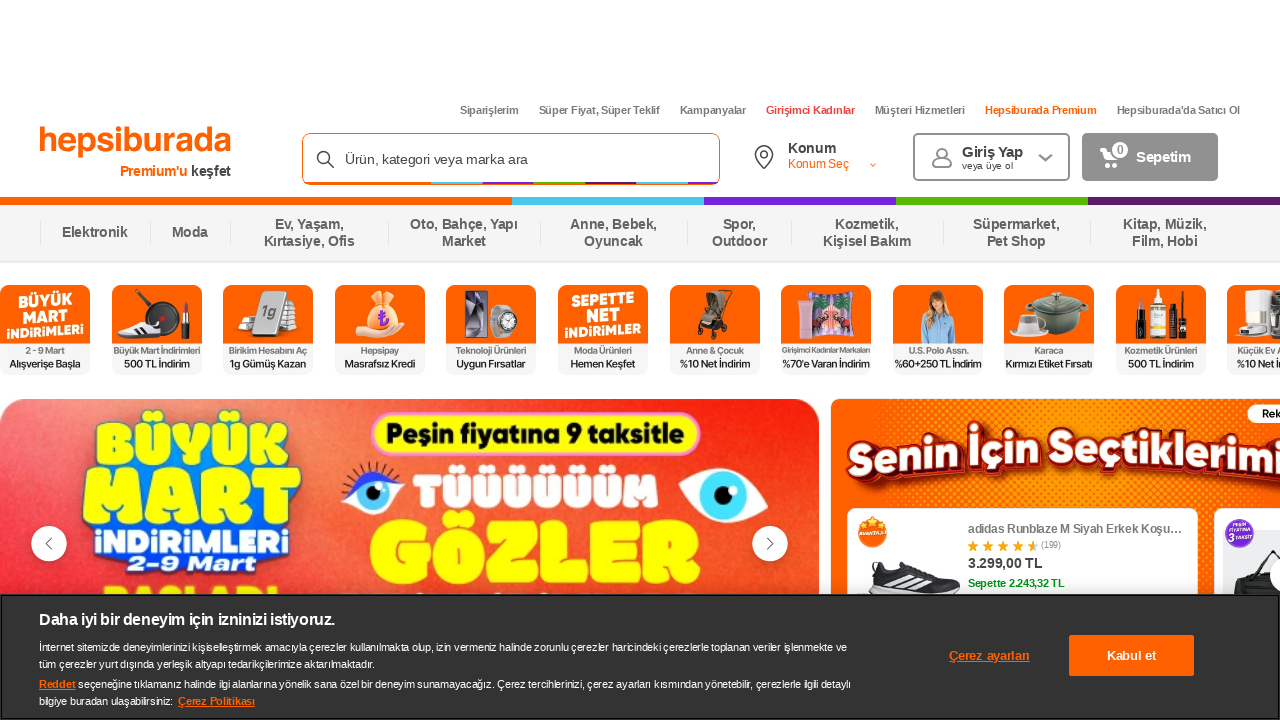